Tests sorting the Due column in descending order by clicking the column header twice and verifying the values are sorted correctly

Starting URL: http://the-internet.herokuapp.com/tables

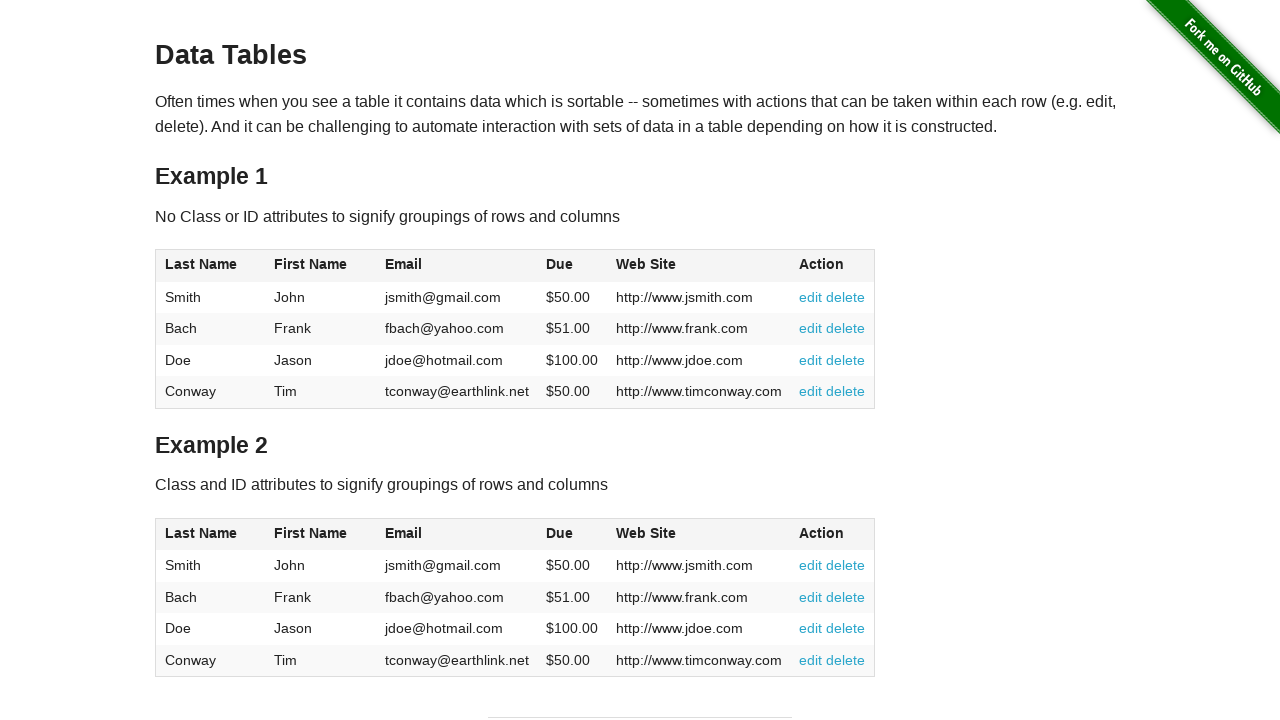

Clicked Due column header (4th column) first time to sort ascending at (572, 266) on #table1 thead tr th:nth-of-type(4)
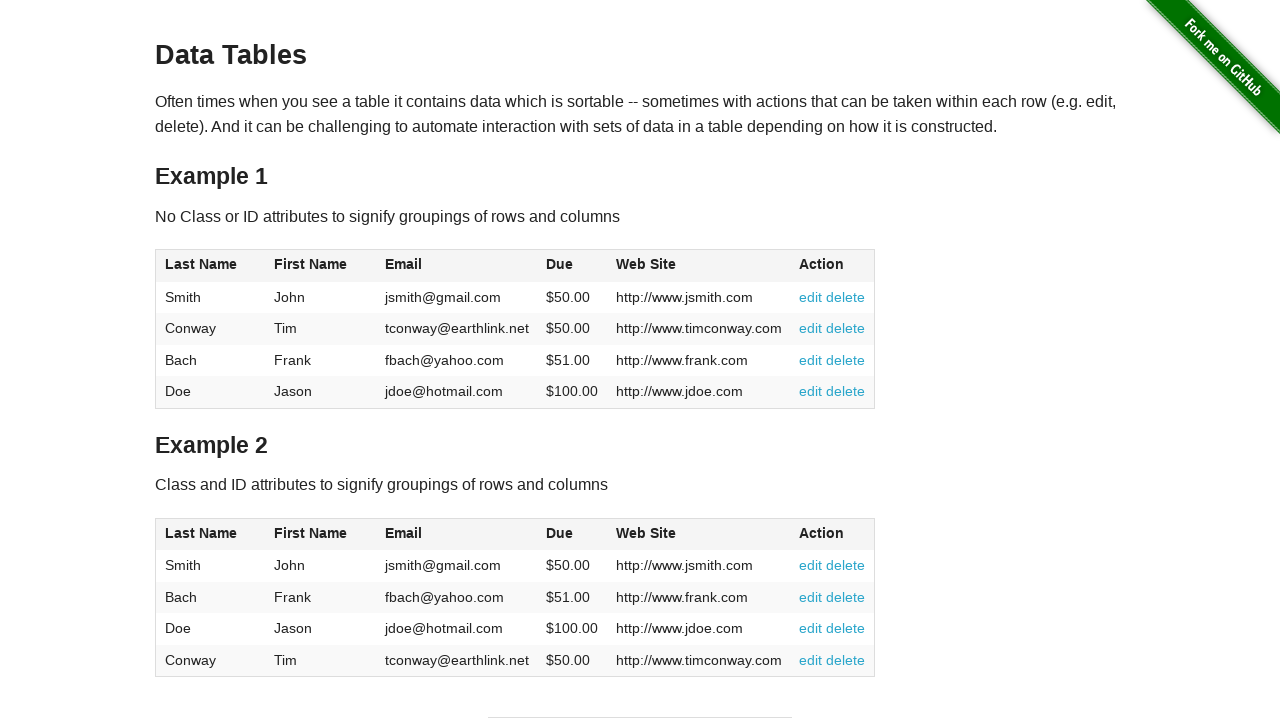

Clicked Due column header (4th column) second time to sort descending at (572, 266) on #table1 thead tr th:nth-of-type(4)
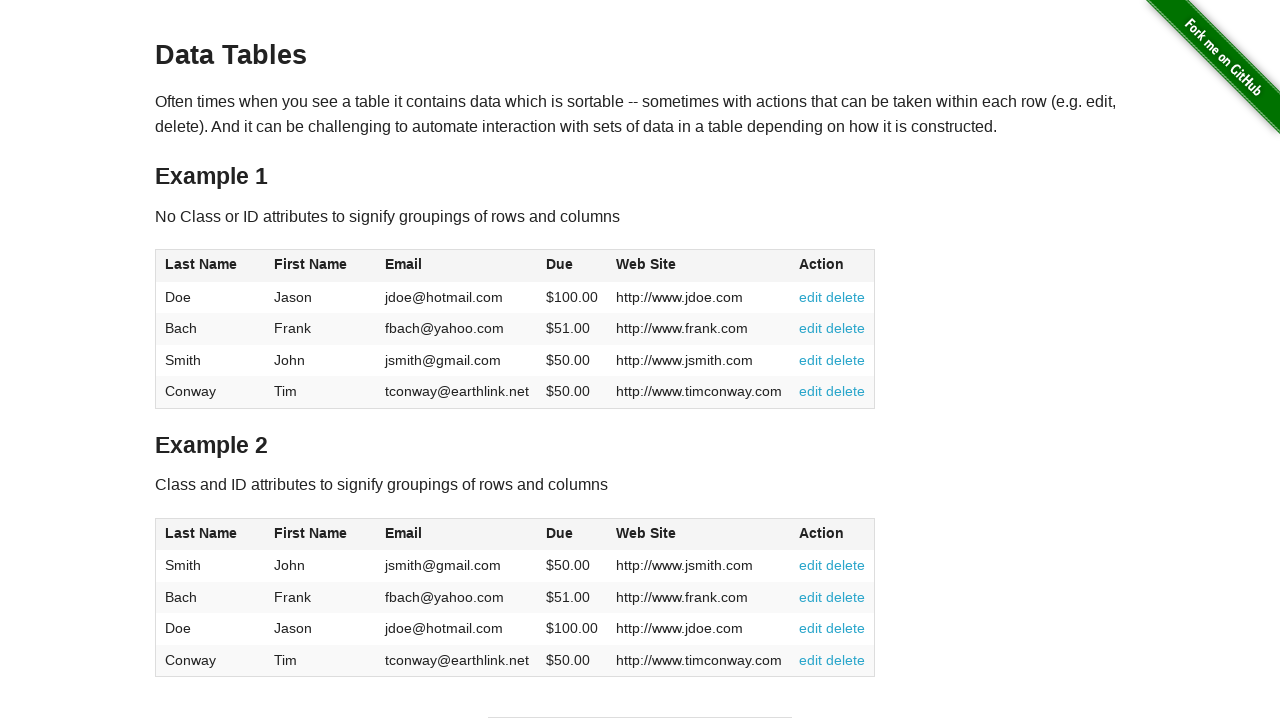

Table sorted by Due column in descending order
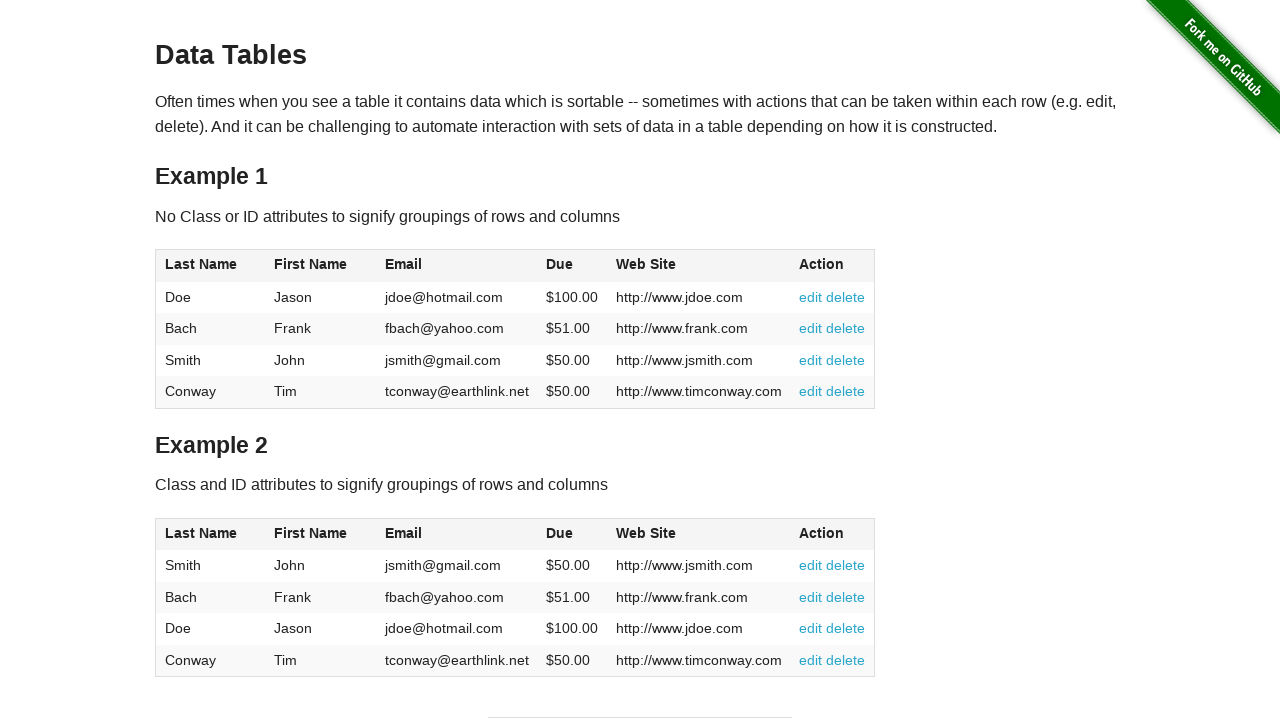

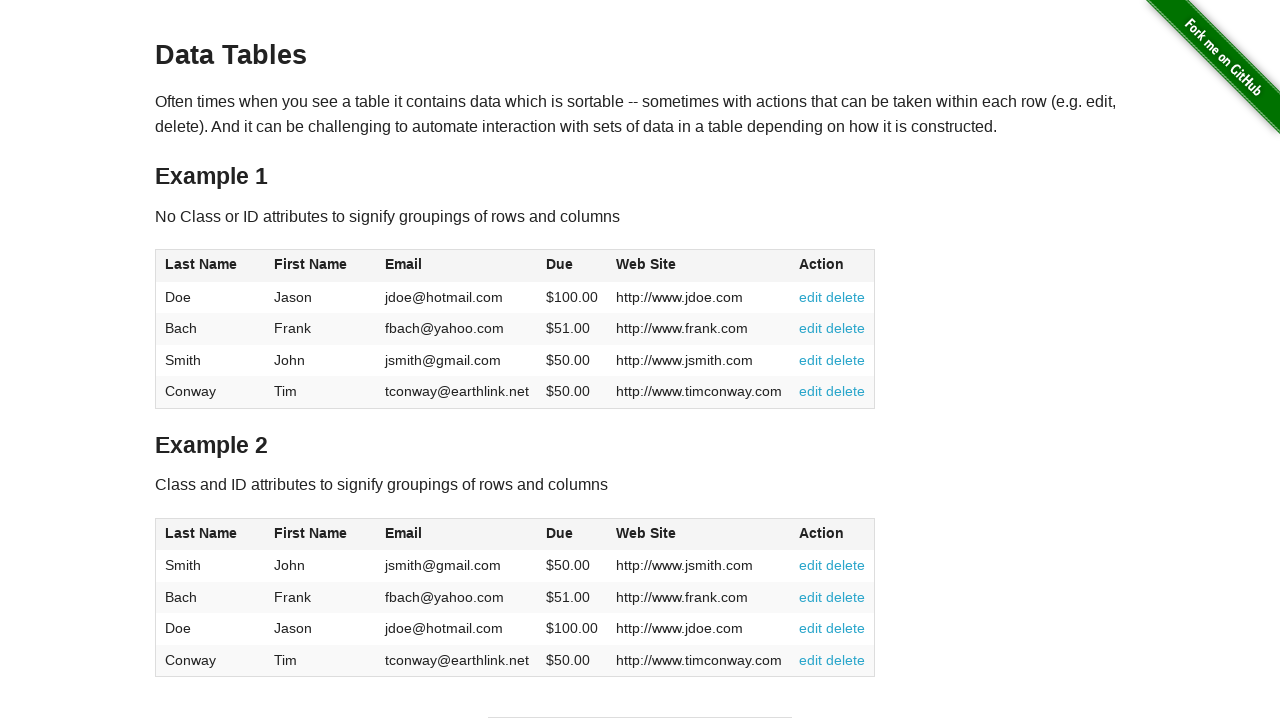